Tests filtering to display only completed items using the Completed filter

Starting URL: https://demo.playwright.dev/todomvc

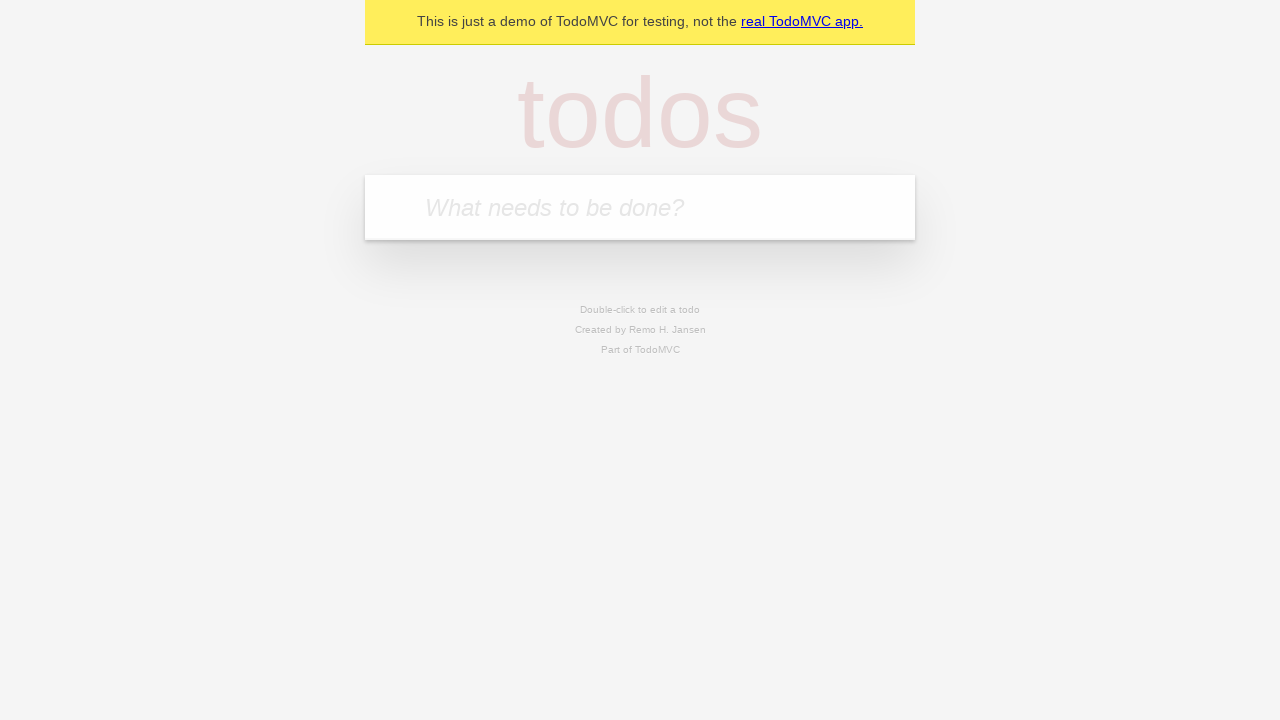

Filled todo input with 'buy some cheese' on internal:attr=[placeholder="What needs to be done?"i]
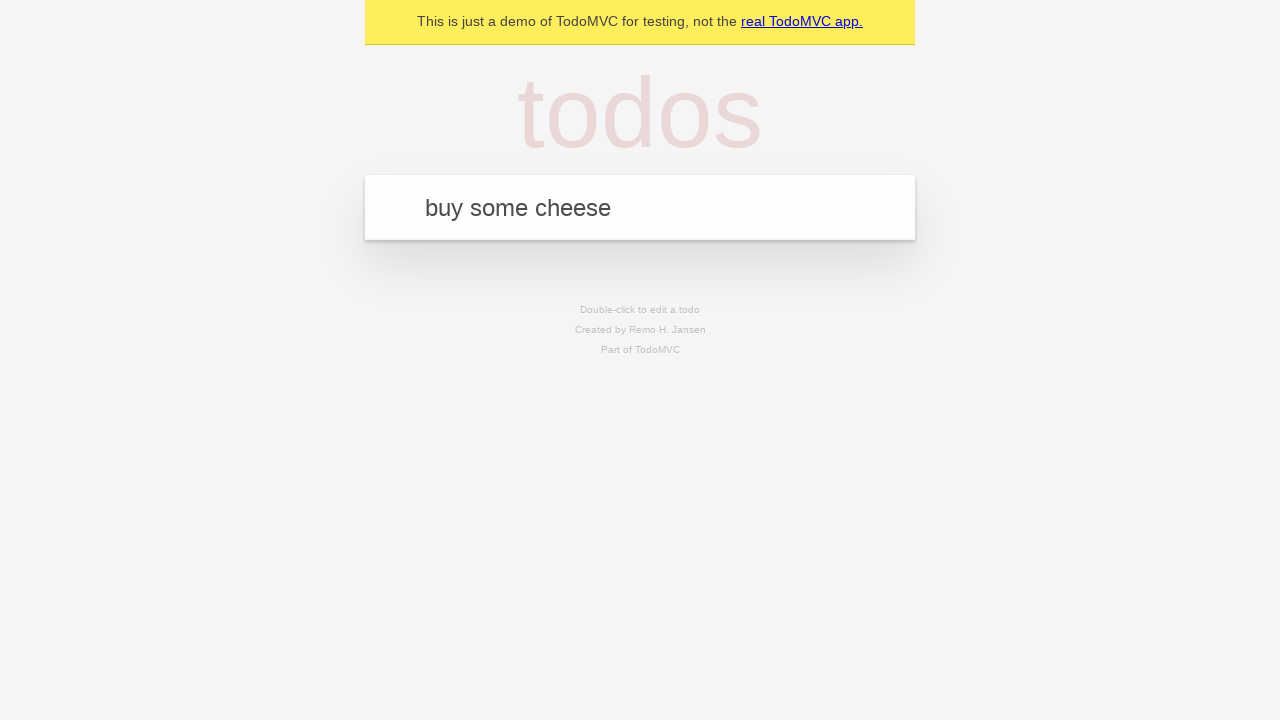

Pressed Enter to create todo 'buy some cheese' on internal:attr=[placeholder="What needs to be done?"i]
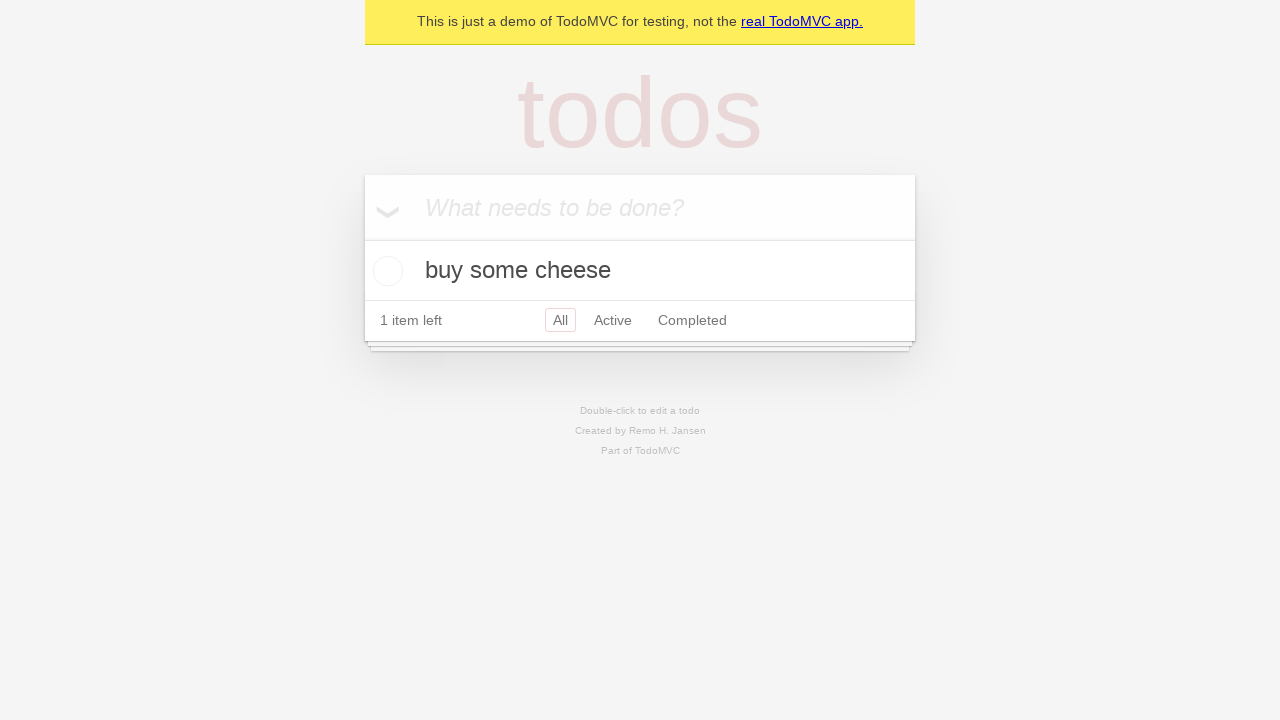

Filled todo input with 'feed the cat' on internal:attr=[placeholder="What needs to be done?"i]
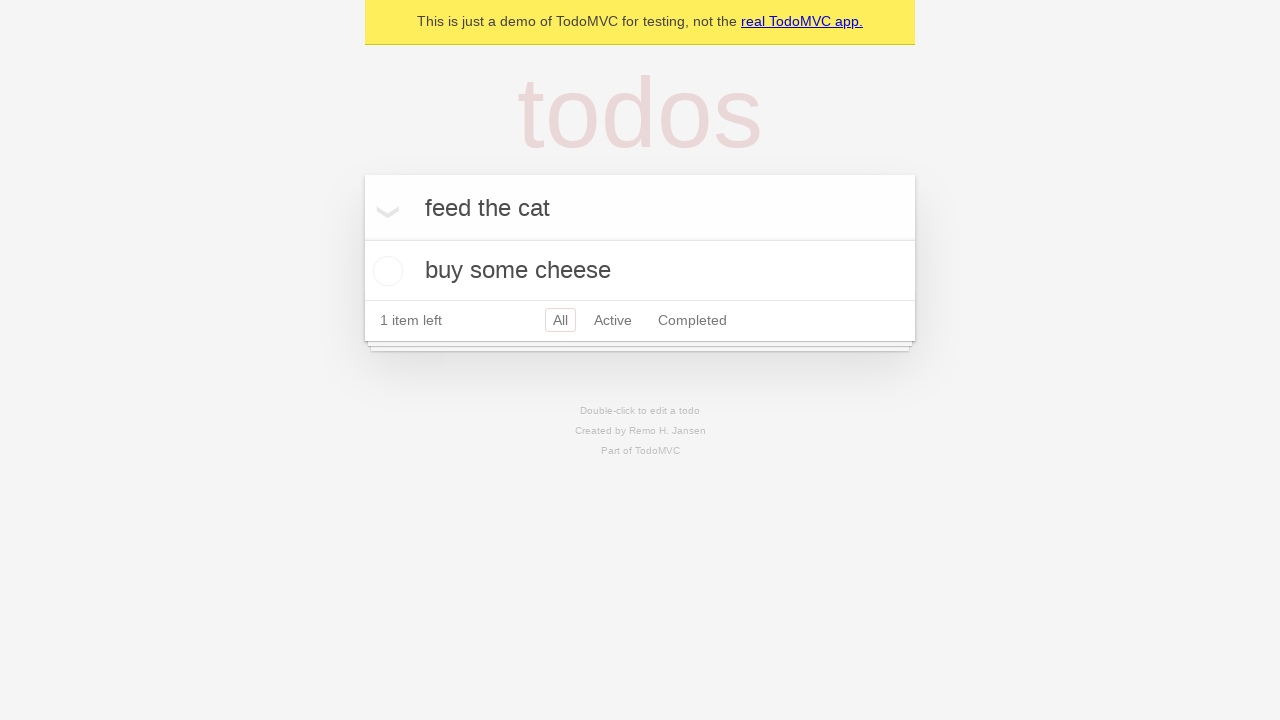

Pressed Enter to create todo 'feed the cat' on internal:attr=[placeholder="What needs to be done?"i]
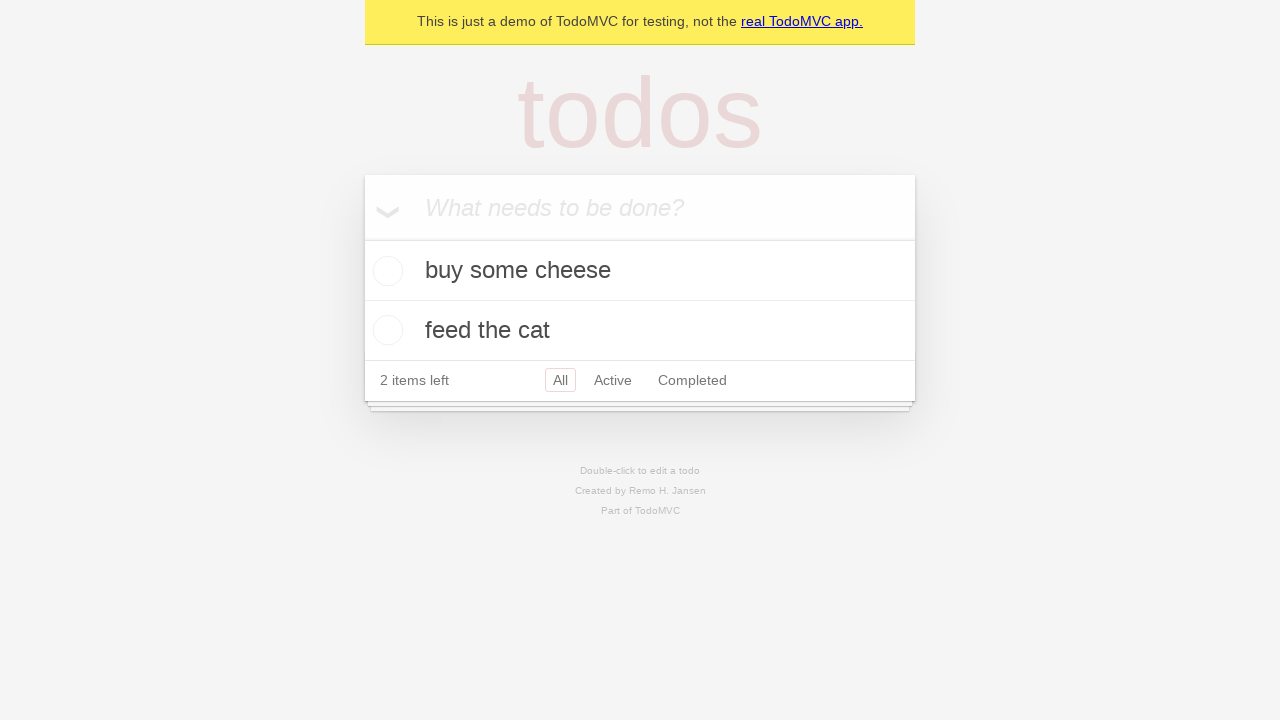

Filled todo input with 'book a doctors appointment' on internal:attr=[placeholder="What needs to be done?"i]
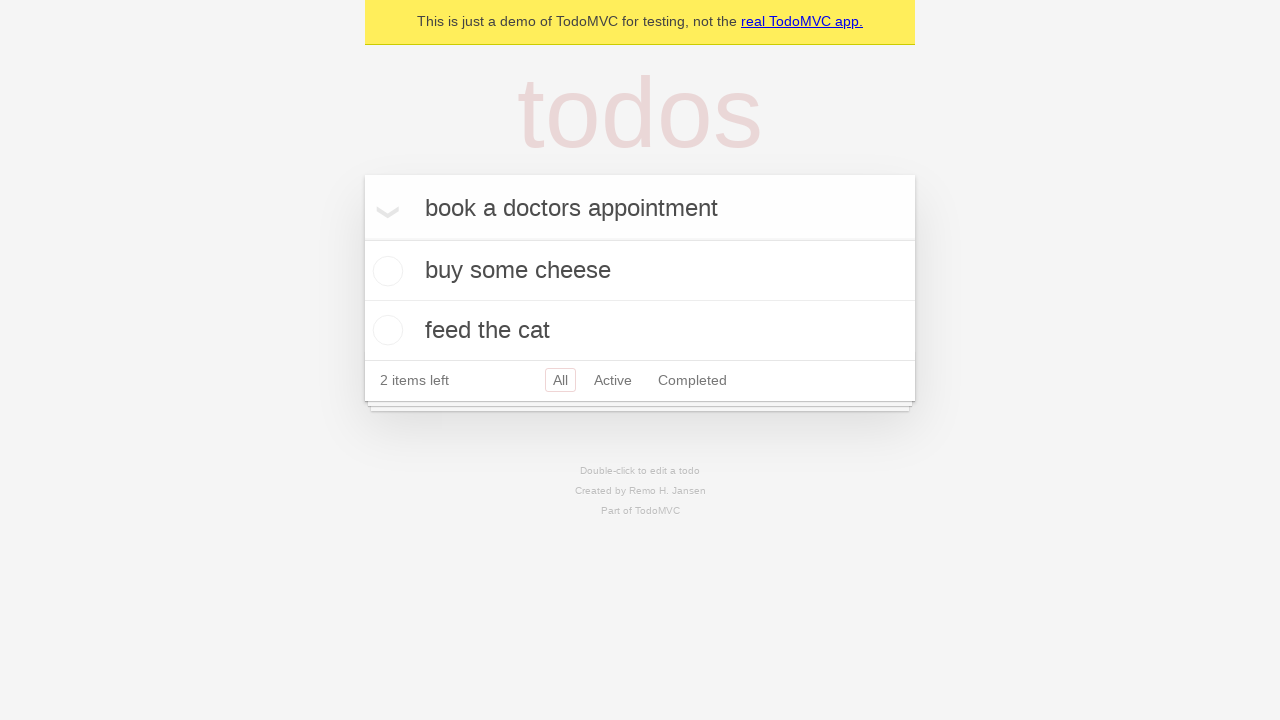

Pressed Enter to create todo 'book a doctors appointment' on internal:attr=[placeholder="What needs to be done?"i]
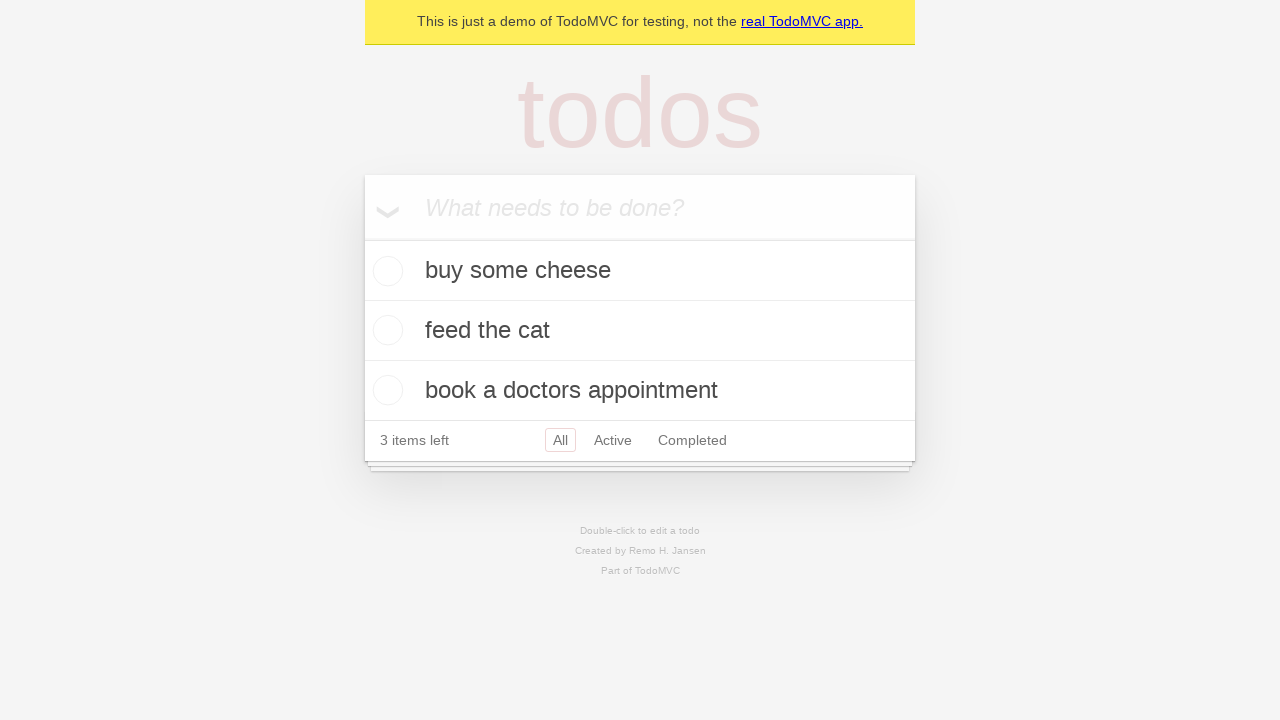

Waited for all 3 todos to be created
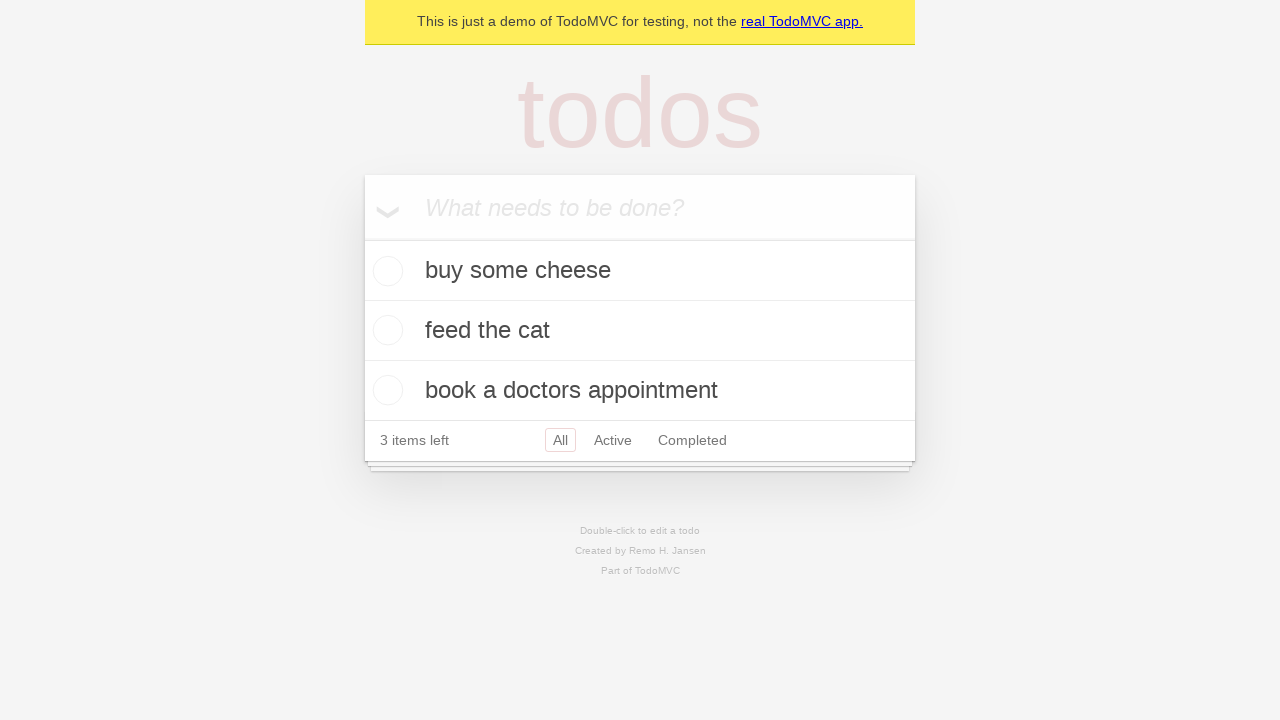

Checked the second todo item as completed at (385, 330) on internal:testid=[data-testid="todo-item"s] >> nth=1 >> internal:role=checkbox
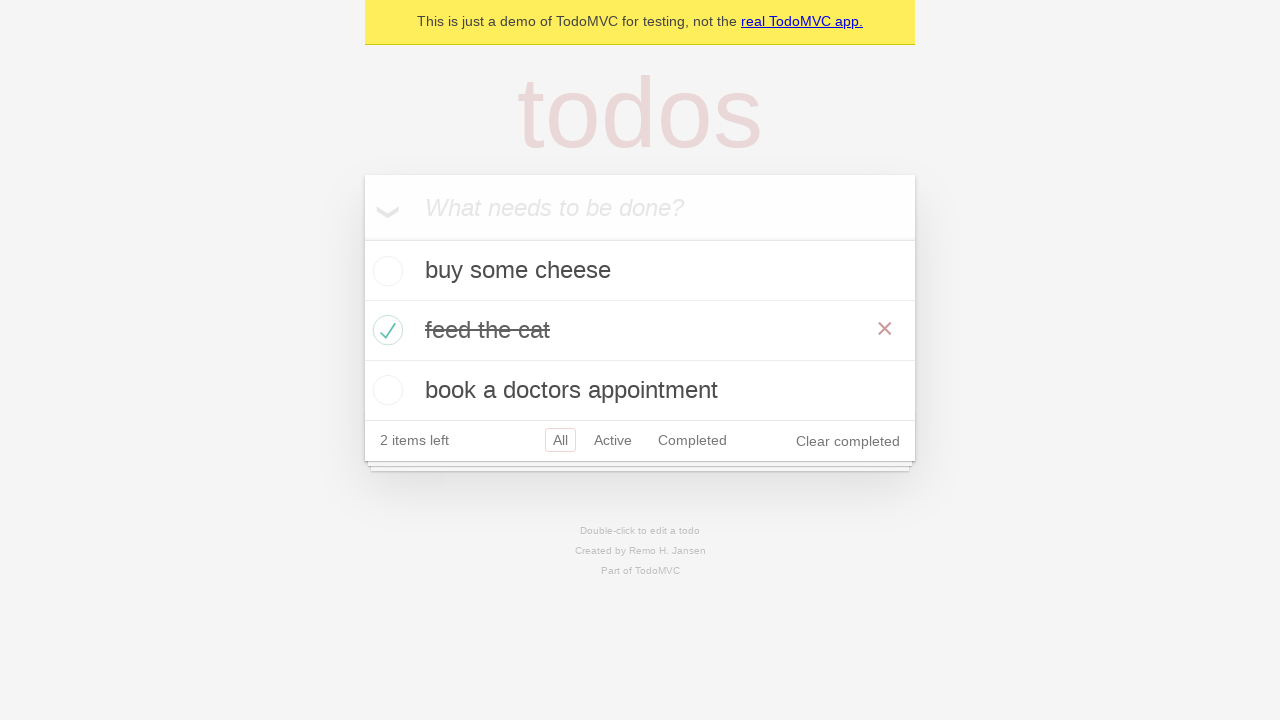

Clicked the Completed filter to show only completed items at (692, 440) on internal:role=link[name="Completed"i]
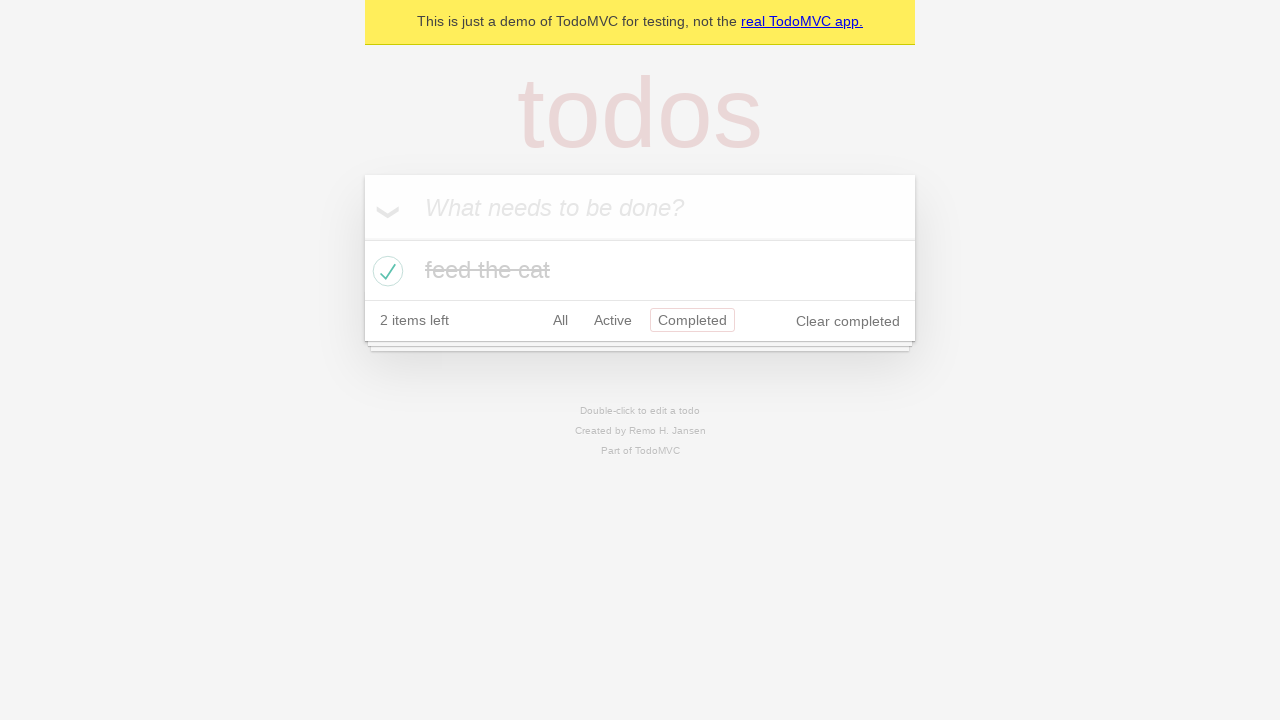

Verified that only 1 completed item is displayed after filtering
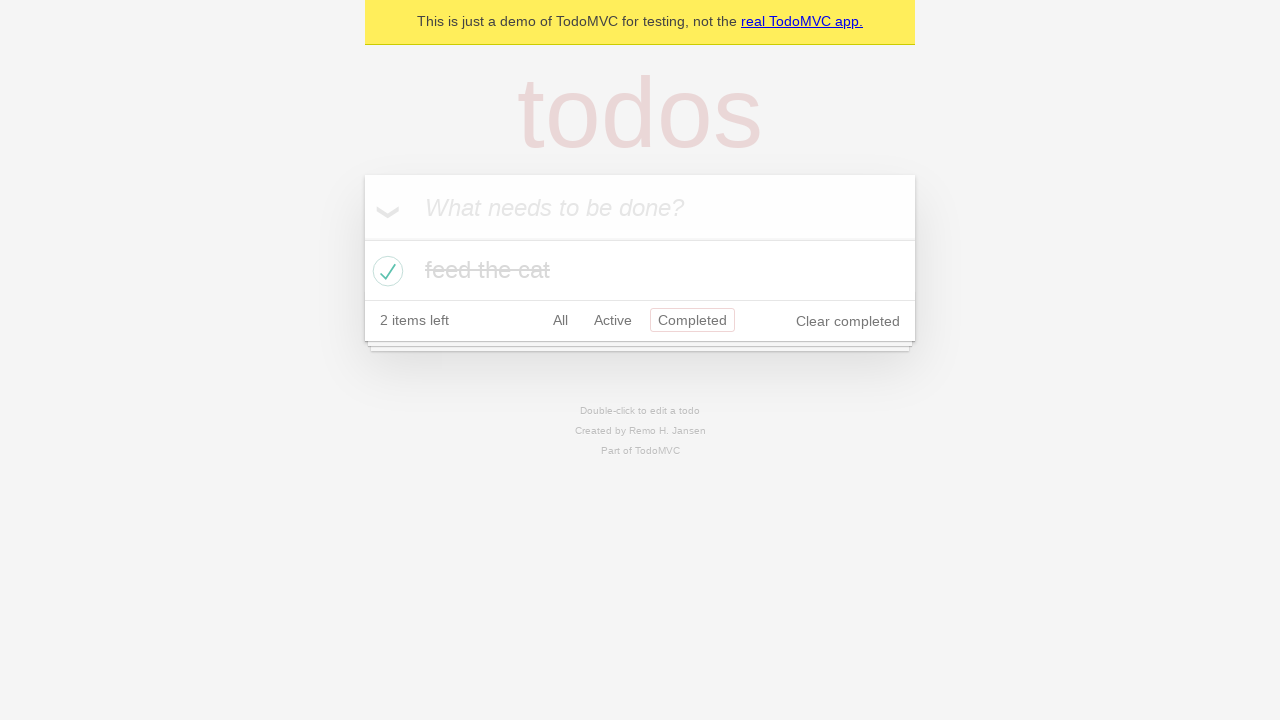

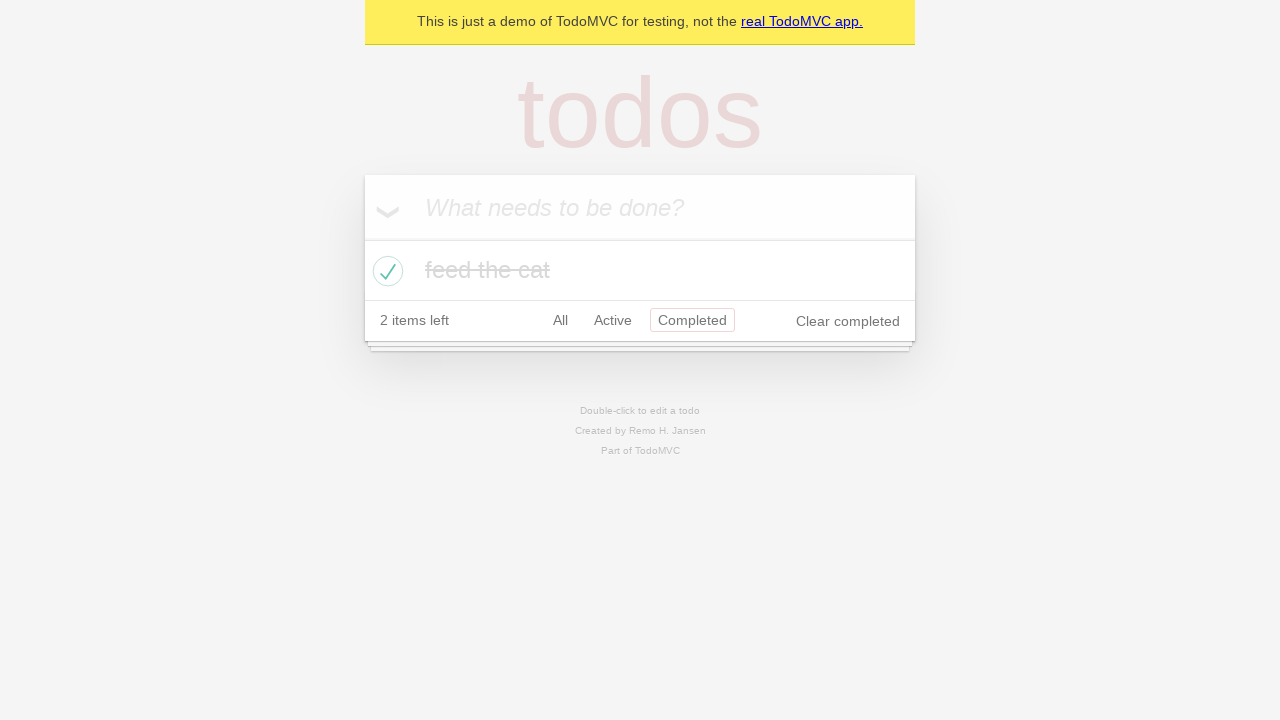